Tests radio button selection and input field interaction on a practice form page

Starting URL: https://www.letskodeit.com/practice

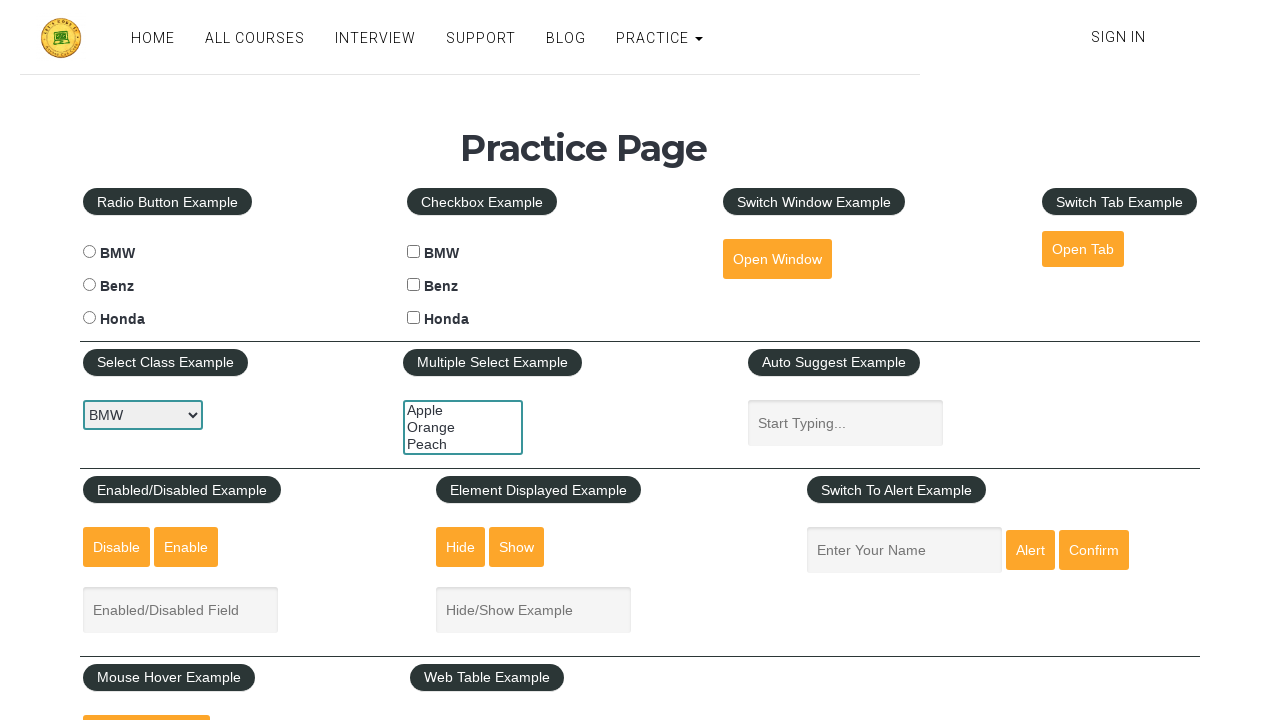

Clicked BMW radio button at (89, 252) on input#bmwradio
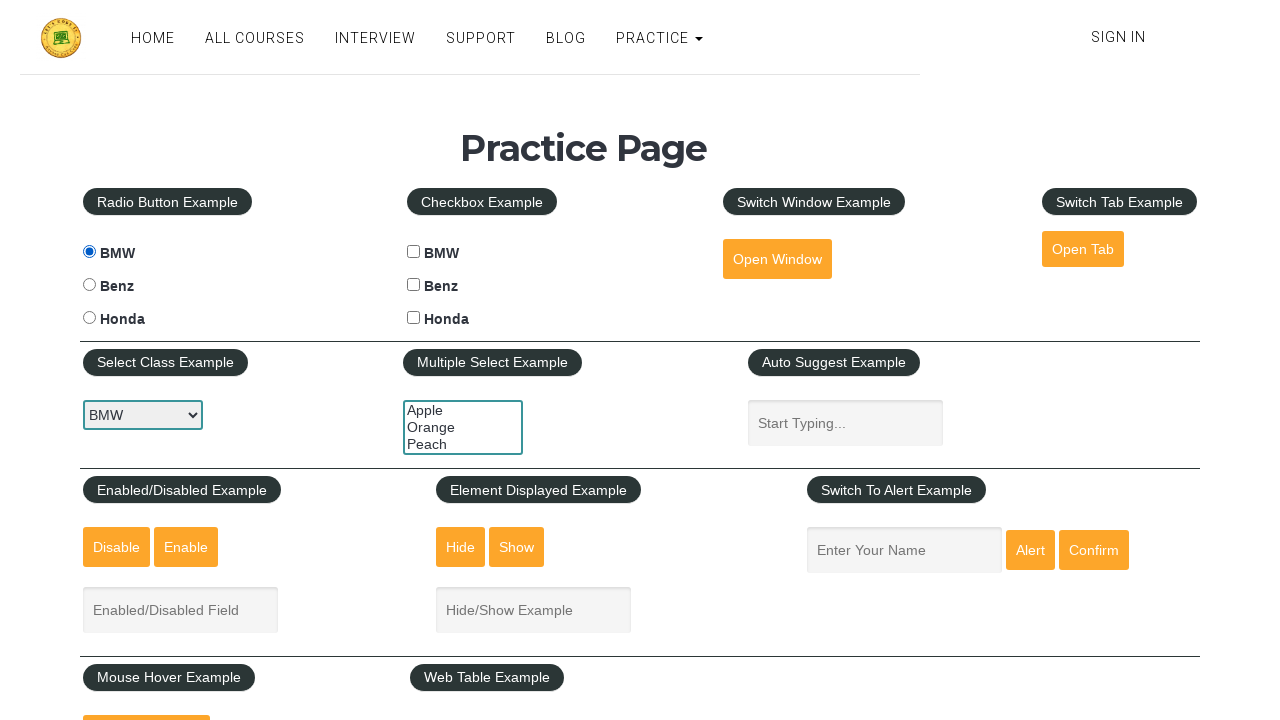

Clicked Benz radio button at (89, 285) on input#benzradio
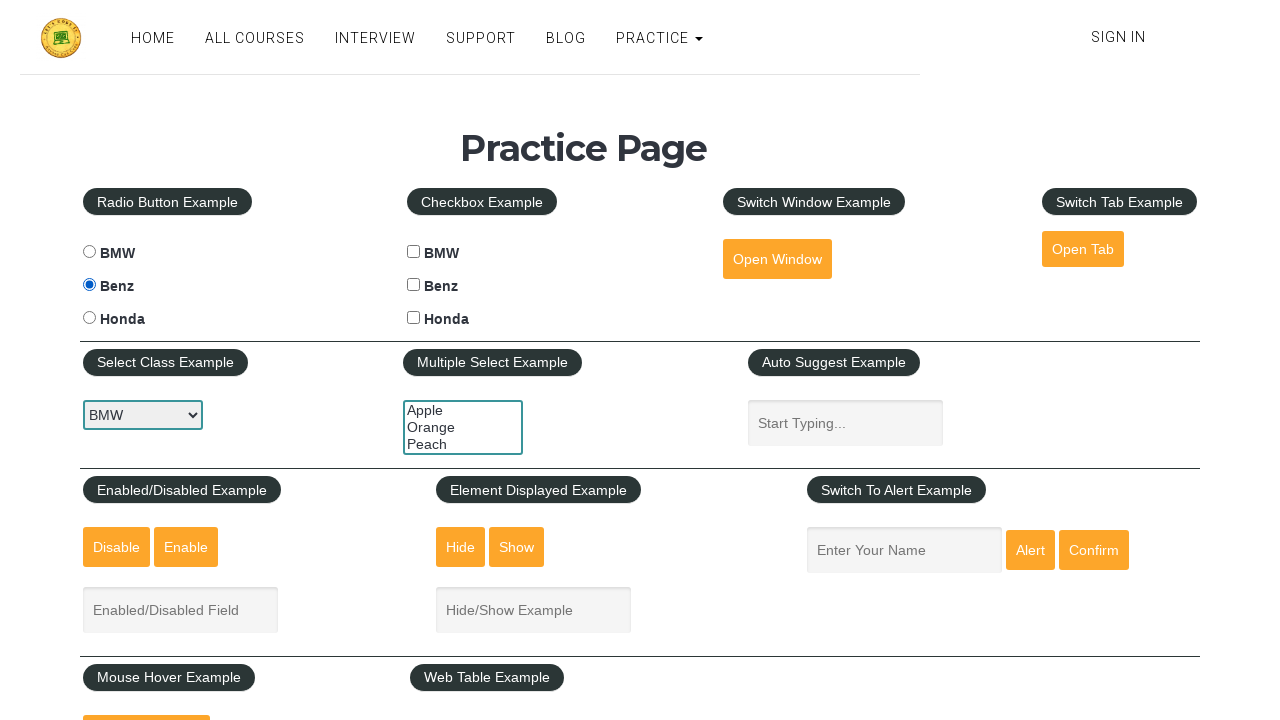

Clicked autosuggest input field at (845, 423) on input#autosuggest
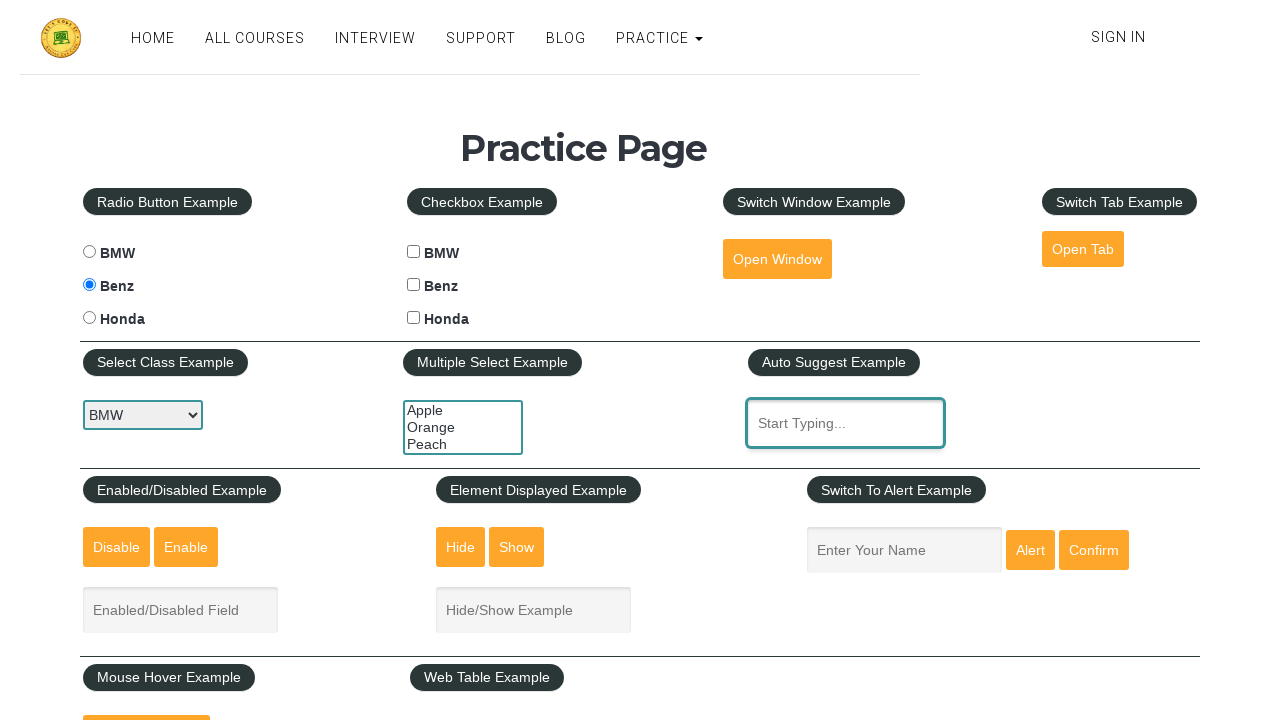

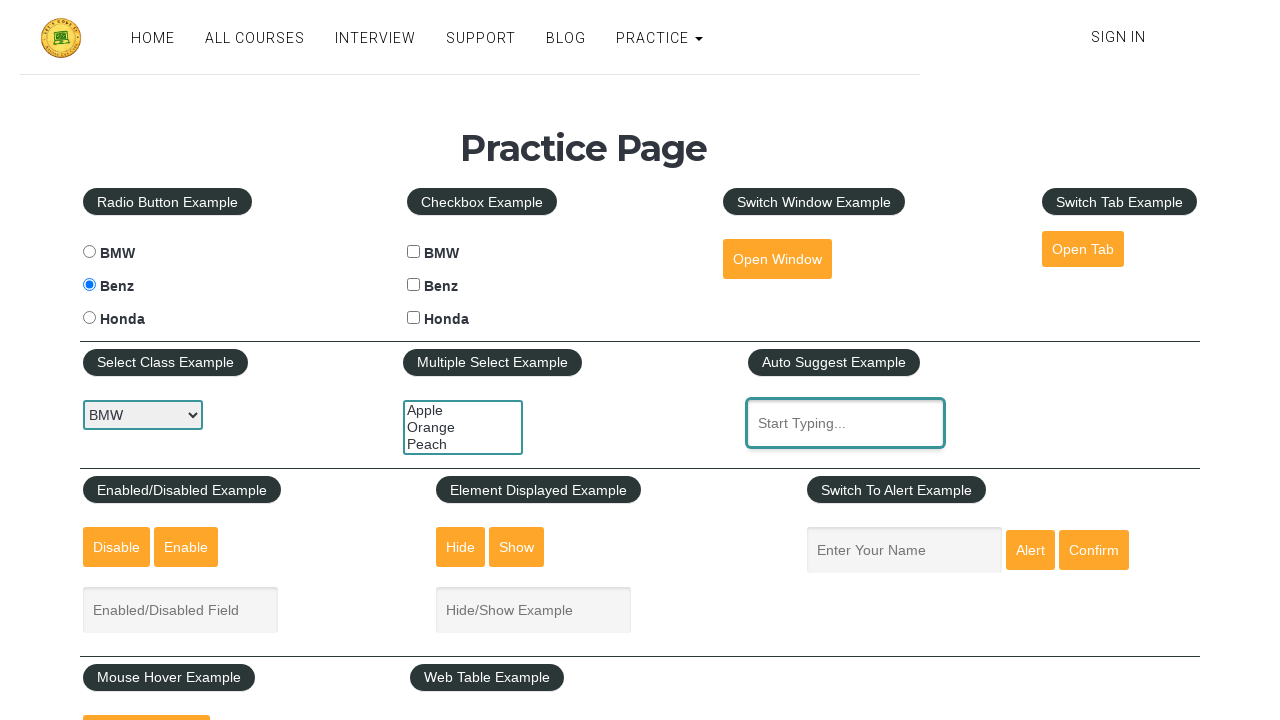